Tests the forgot password flow by clicking the forgot password link and submitting an email to receive a password reset

Starting URL: https://airbnb-user.inheritxdev.in/auth/login/email

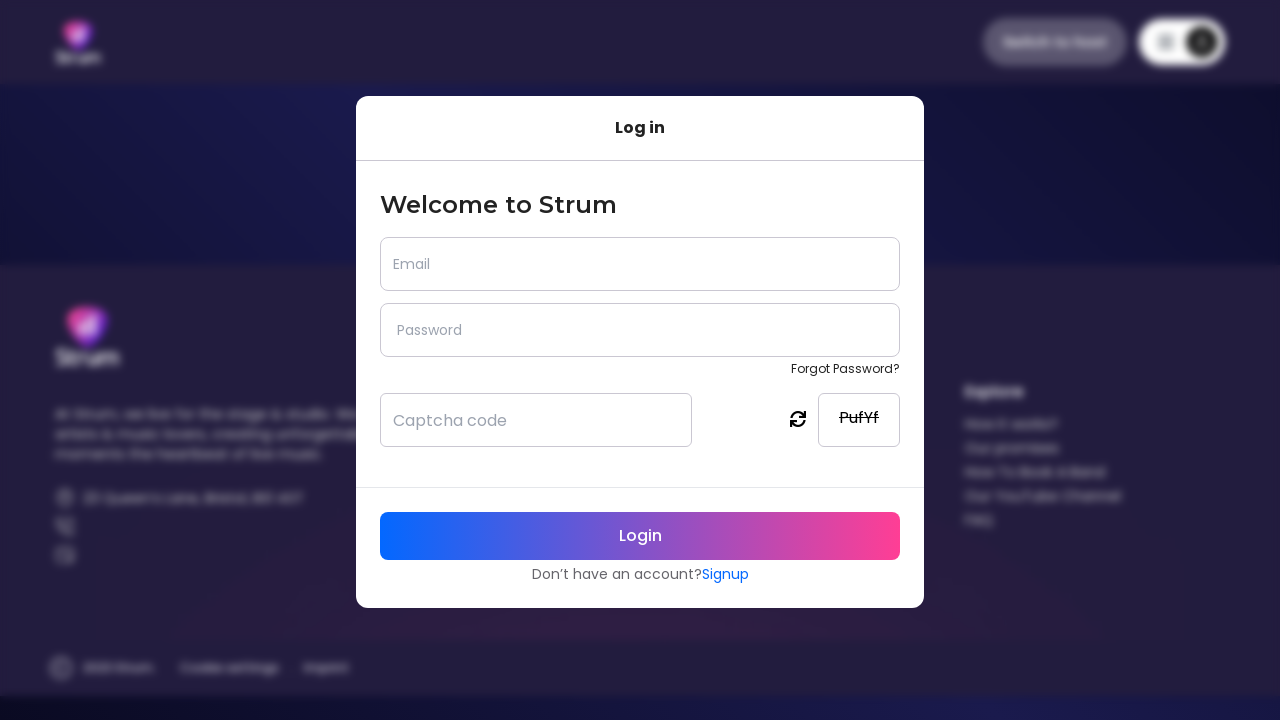

Clicked 'Forgot Password?' link at (846, 367) on a:has-text('Forgot Password?')
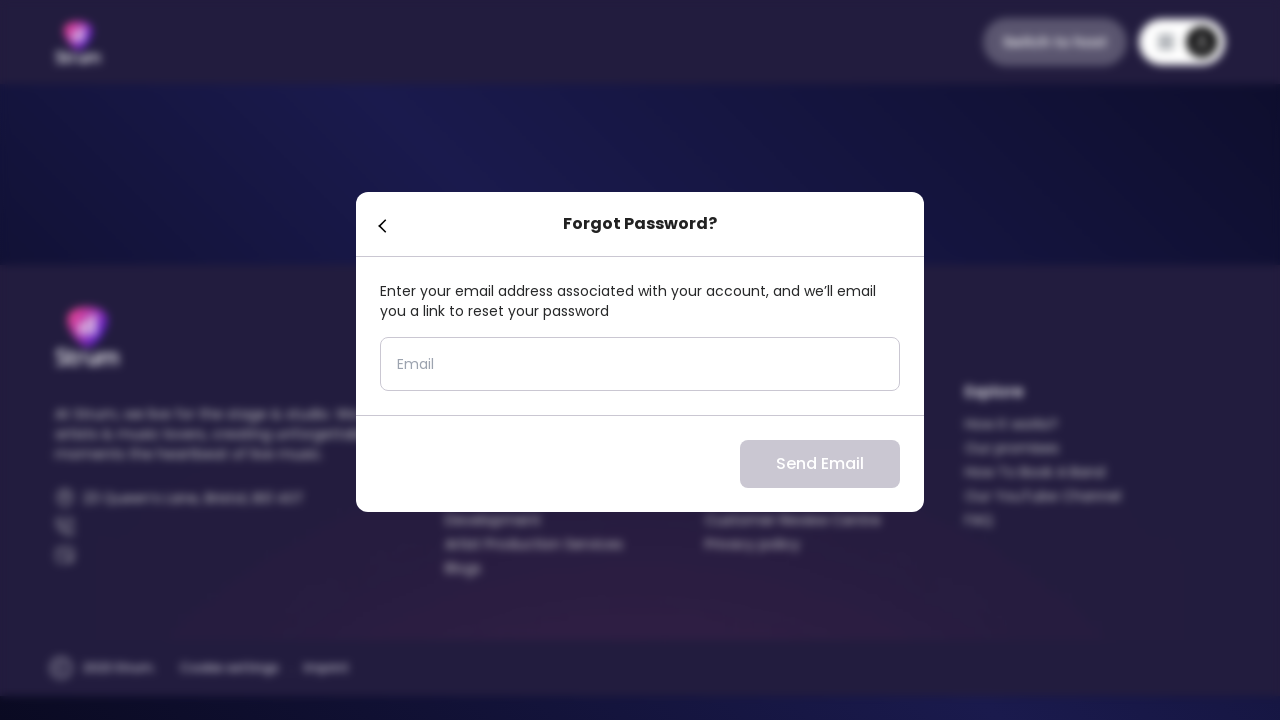

Filled email field with 'randomuser7382@yopmail.com' on input[placeholder='Email']
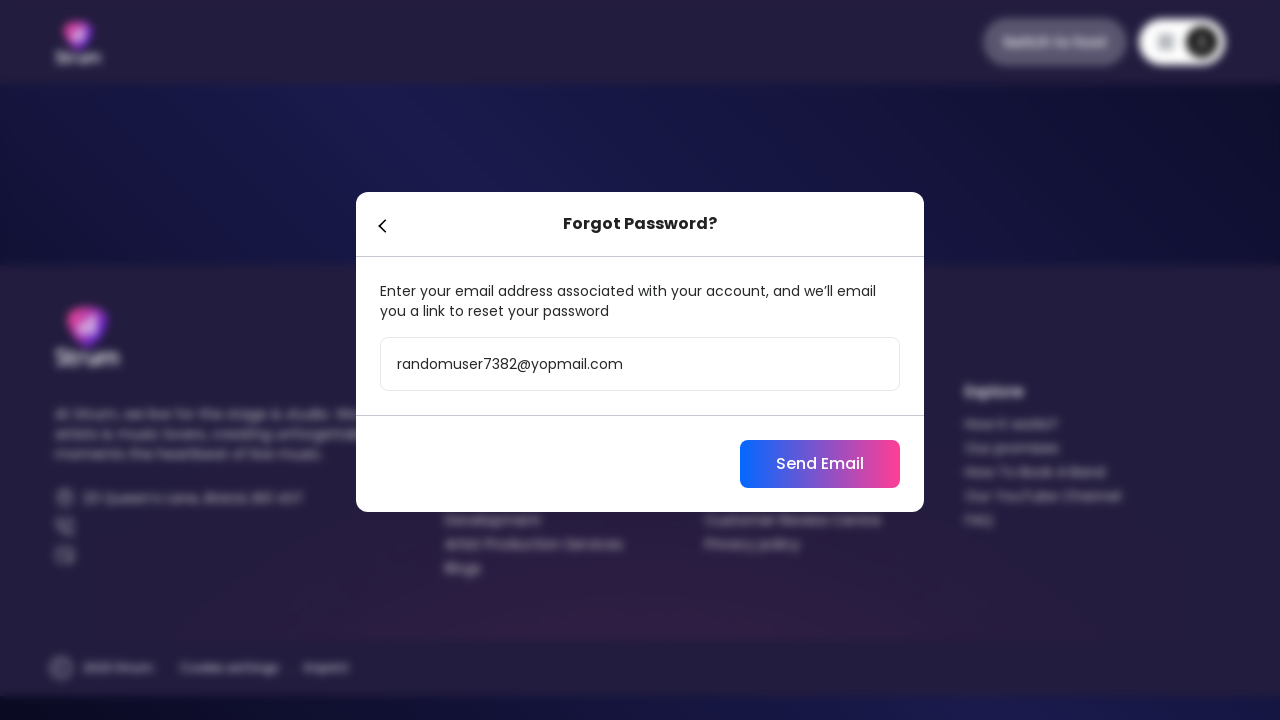

Clicked 'Send Email' button to submit password reset request at (820, 464) on button:has-text('Send Email')
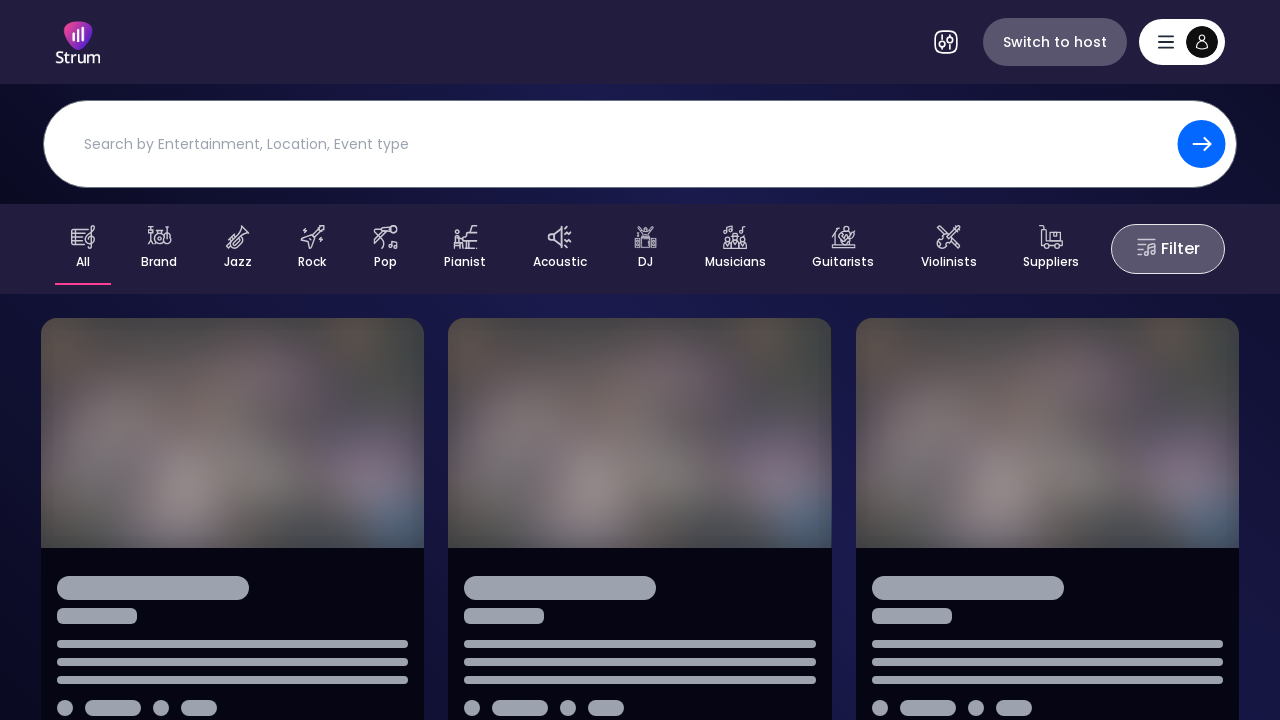

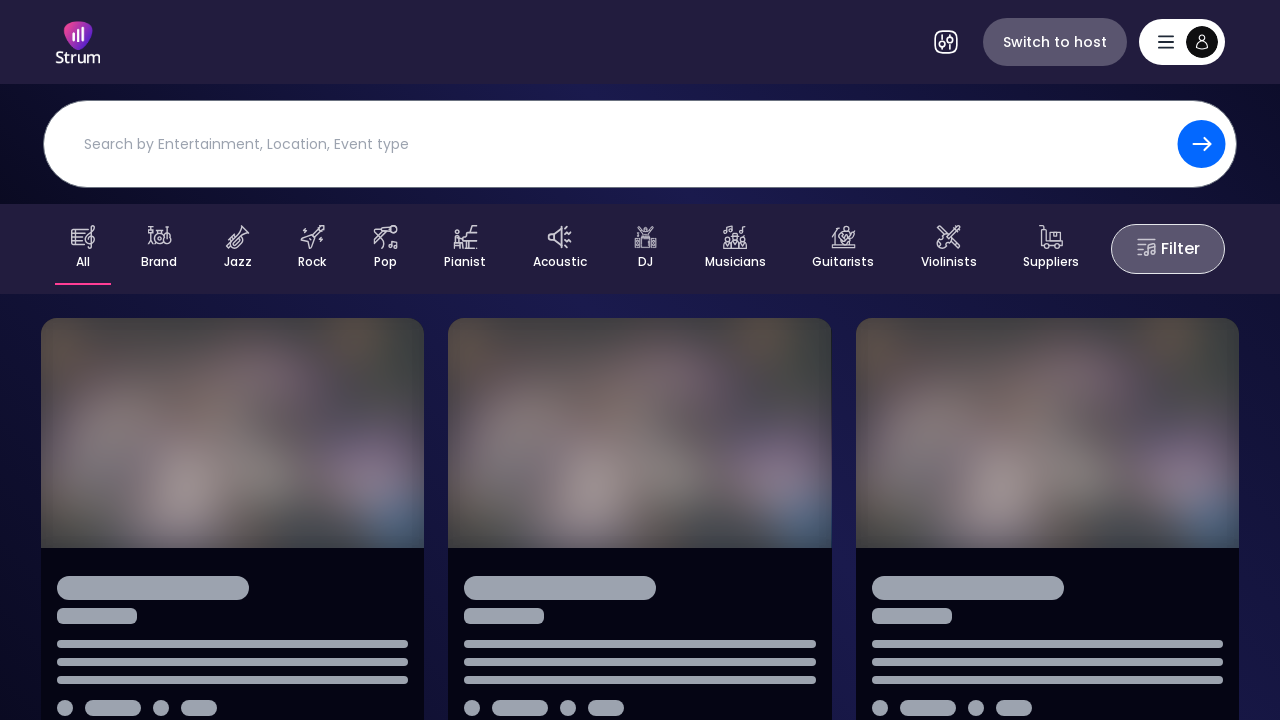